Tests the forgot password page by locating the email input field and entering an email address to request a password reset.

Starting URL: https://practice.cydeo.com/forgot_password

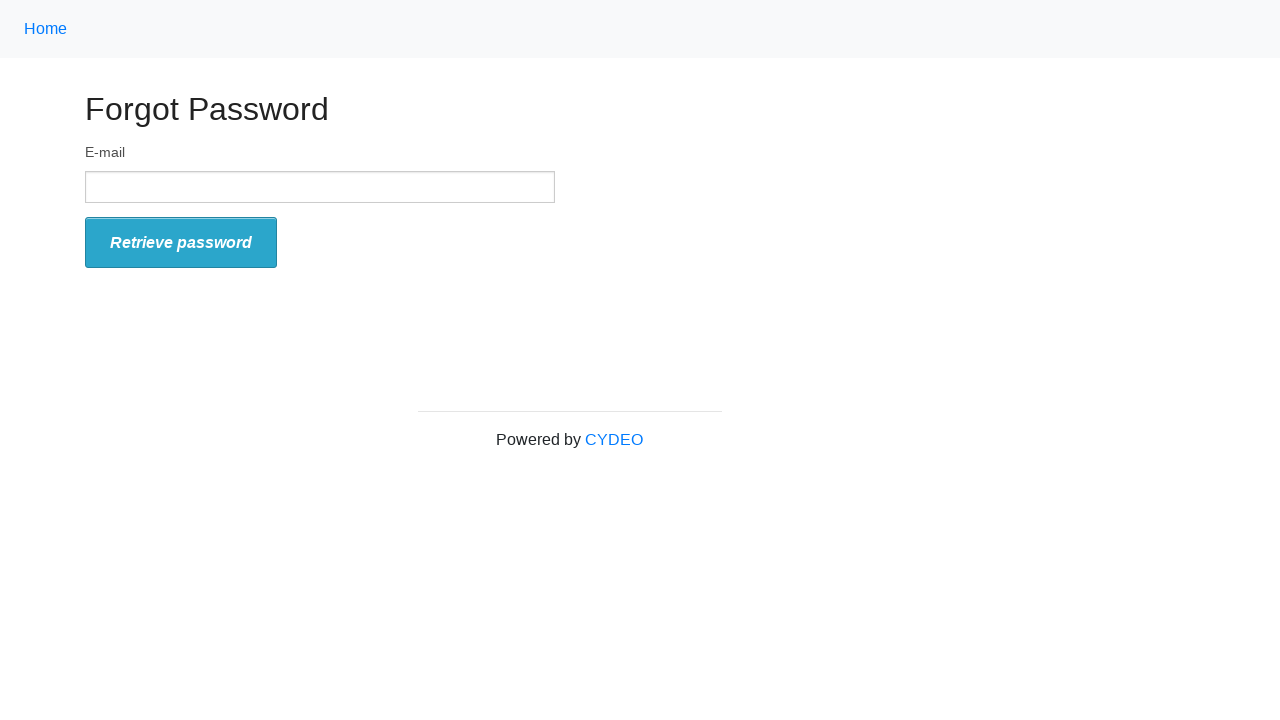

Navigated to forgot password page
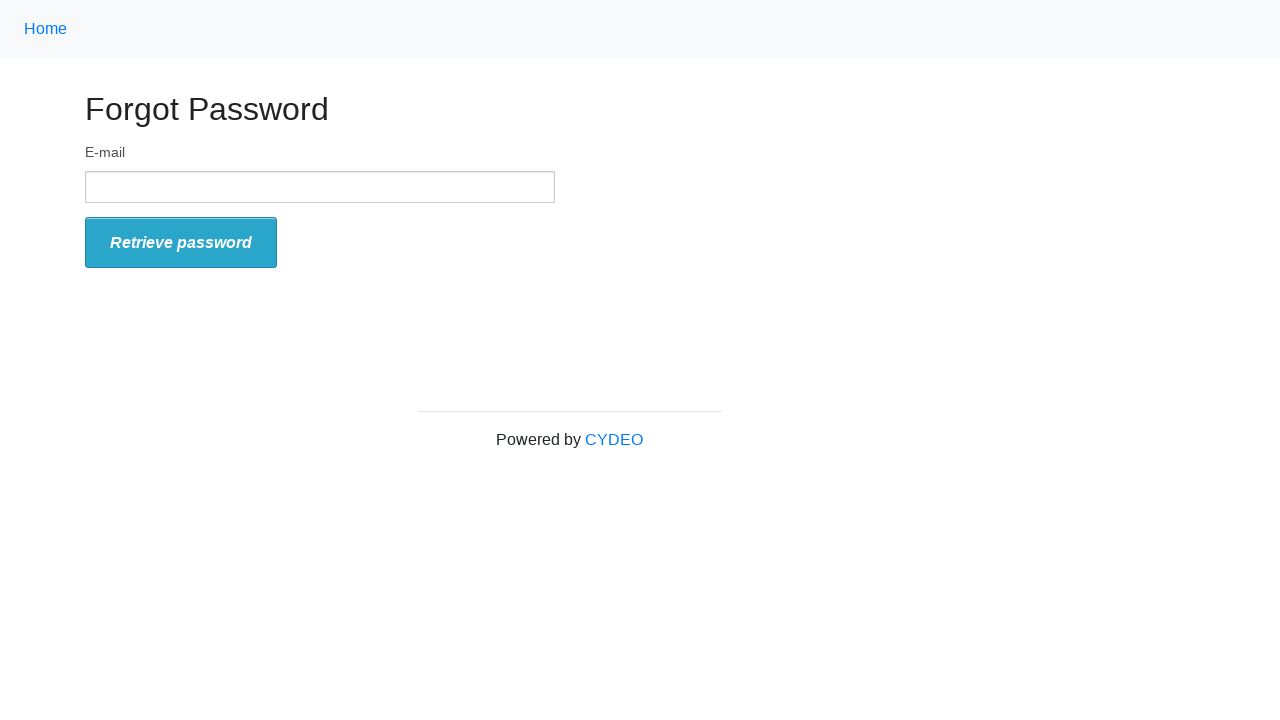

Entered email address 'someone@someone.com' in the email input field on input[type='text']
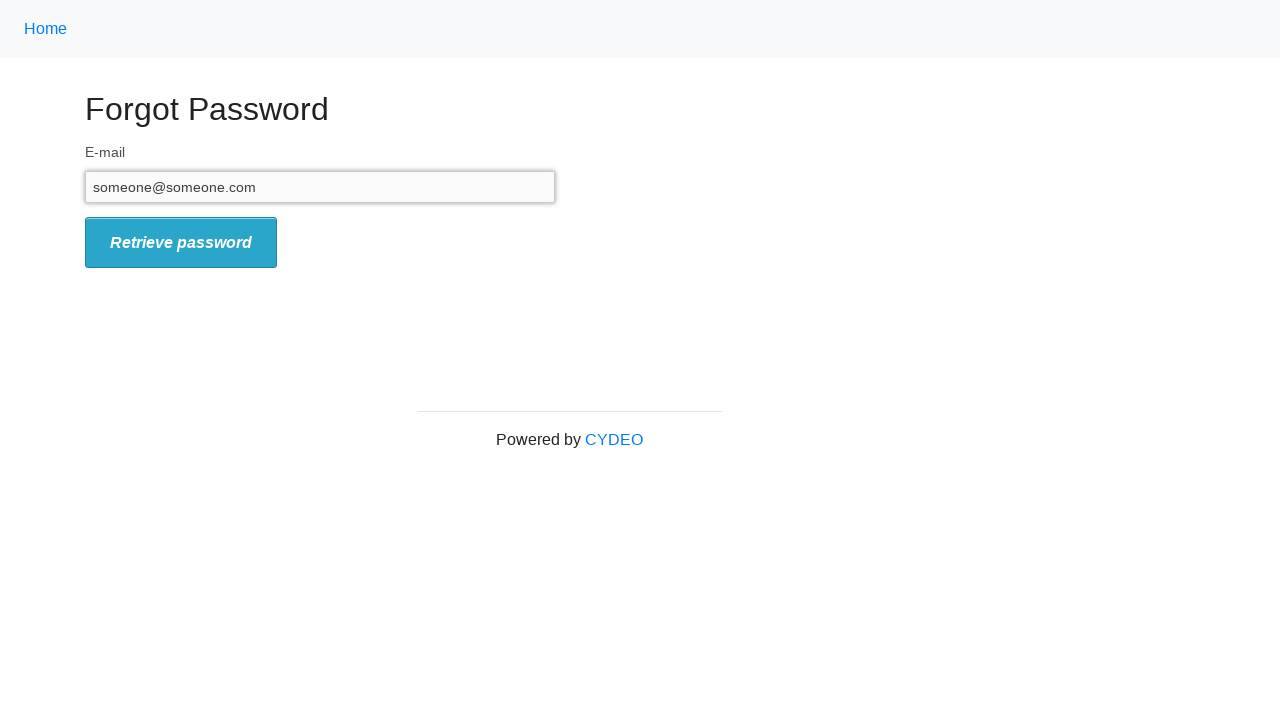

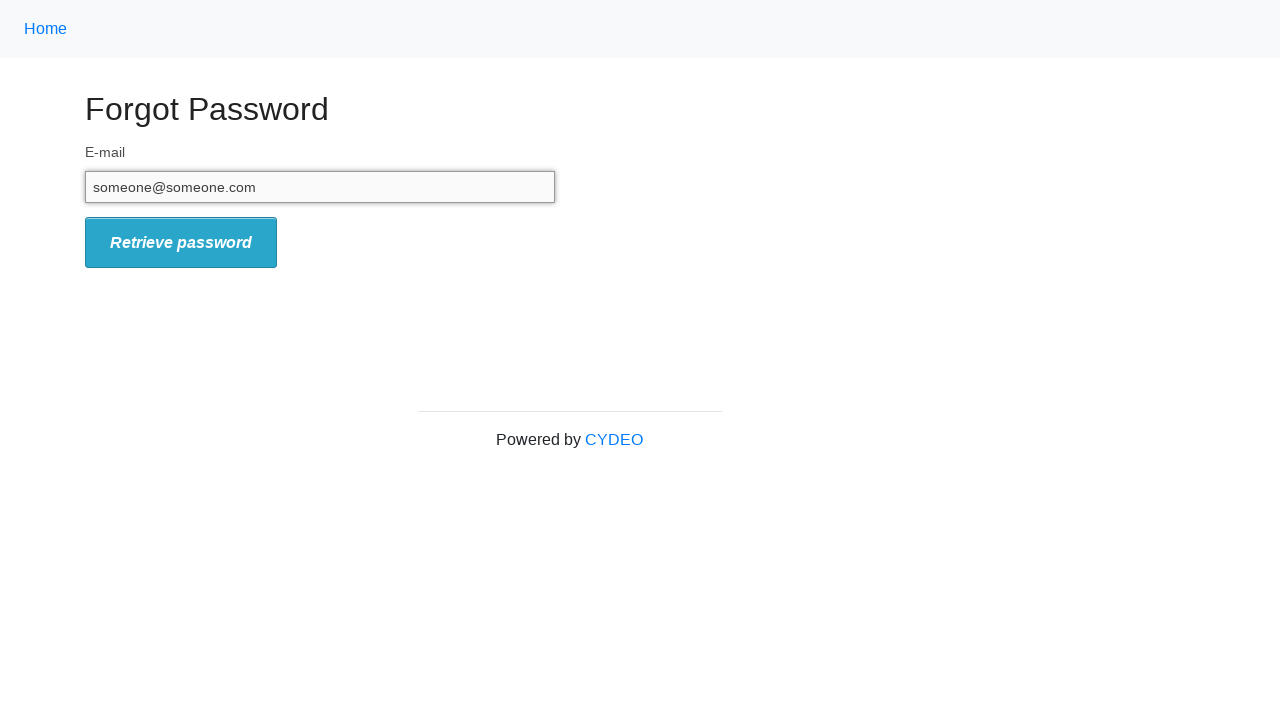